Tests multiple window handling by clicking a link that opens a new window, switching to the child window to verify its content, then switching back to the parent window to verify its content.

Starting URL: https://the-internet.herokuapp.com/windows

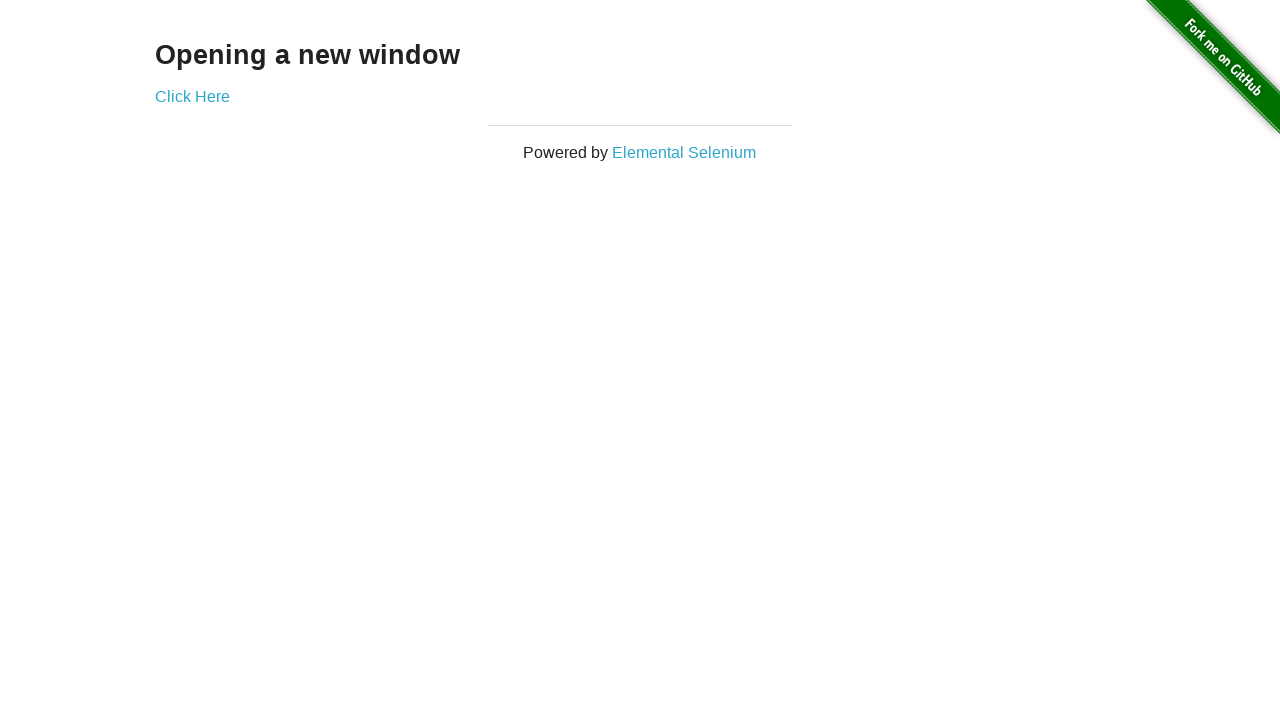

Clicked 'Click Here' link to open new window at (192, 96) on text=Click Here
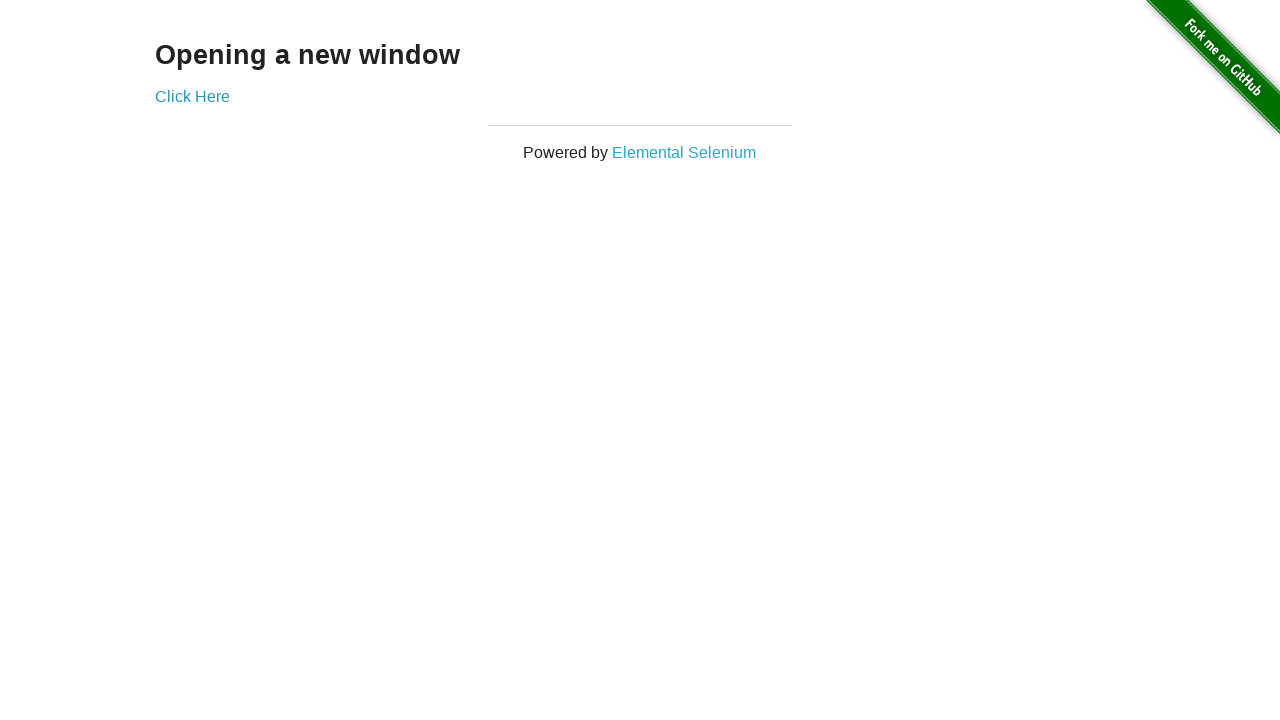

Captured child window/new page object
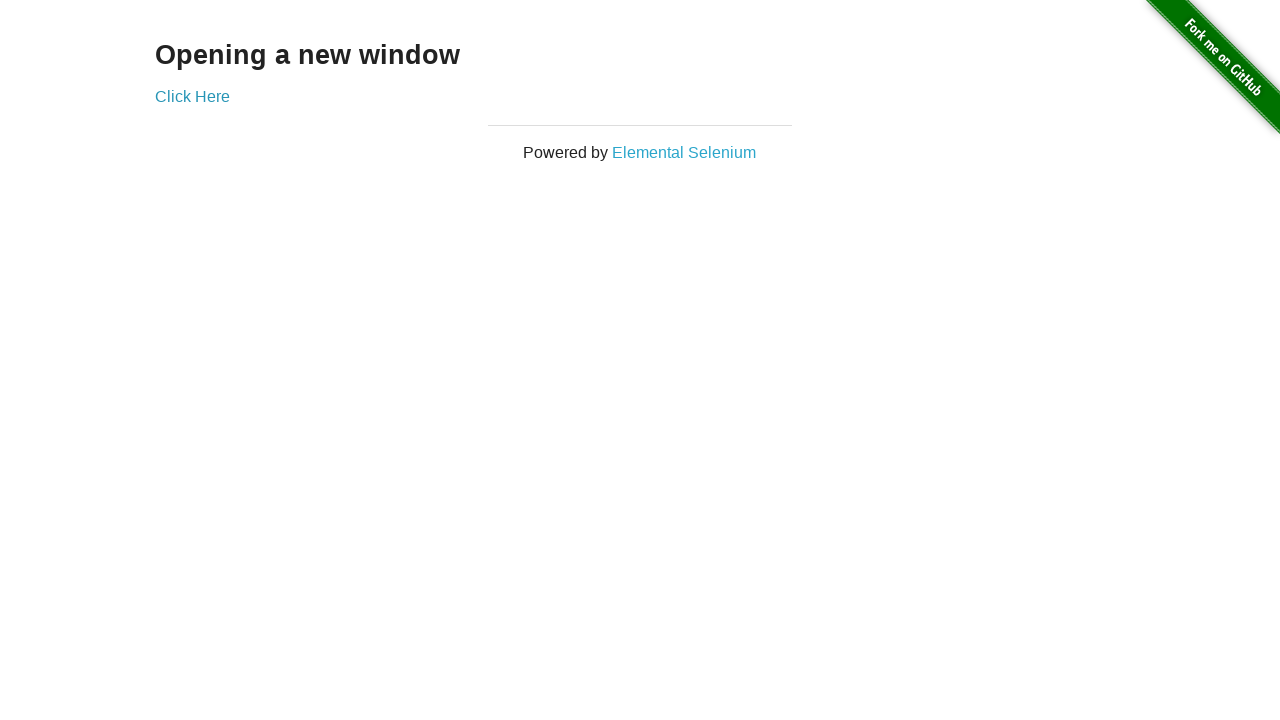

Child window loaded completely
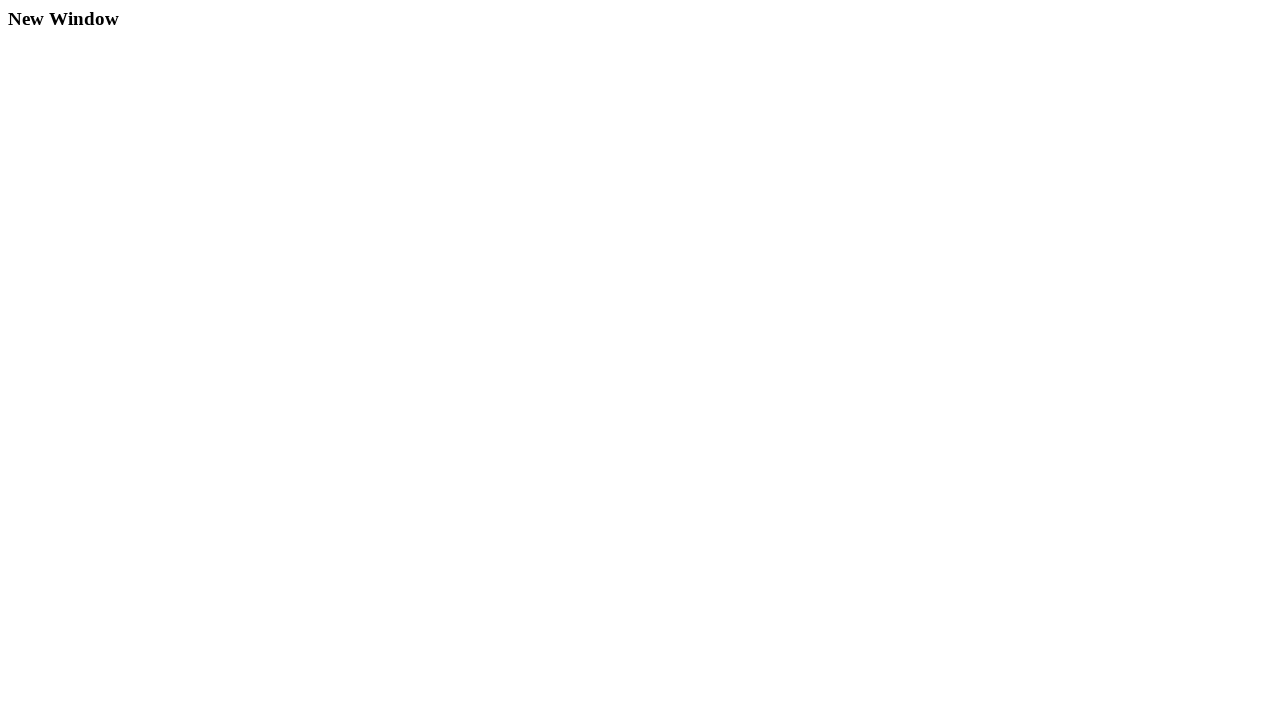

Retrieved child window heading text: 'New Window'
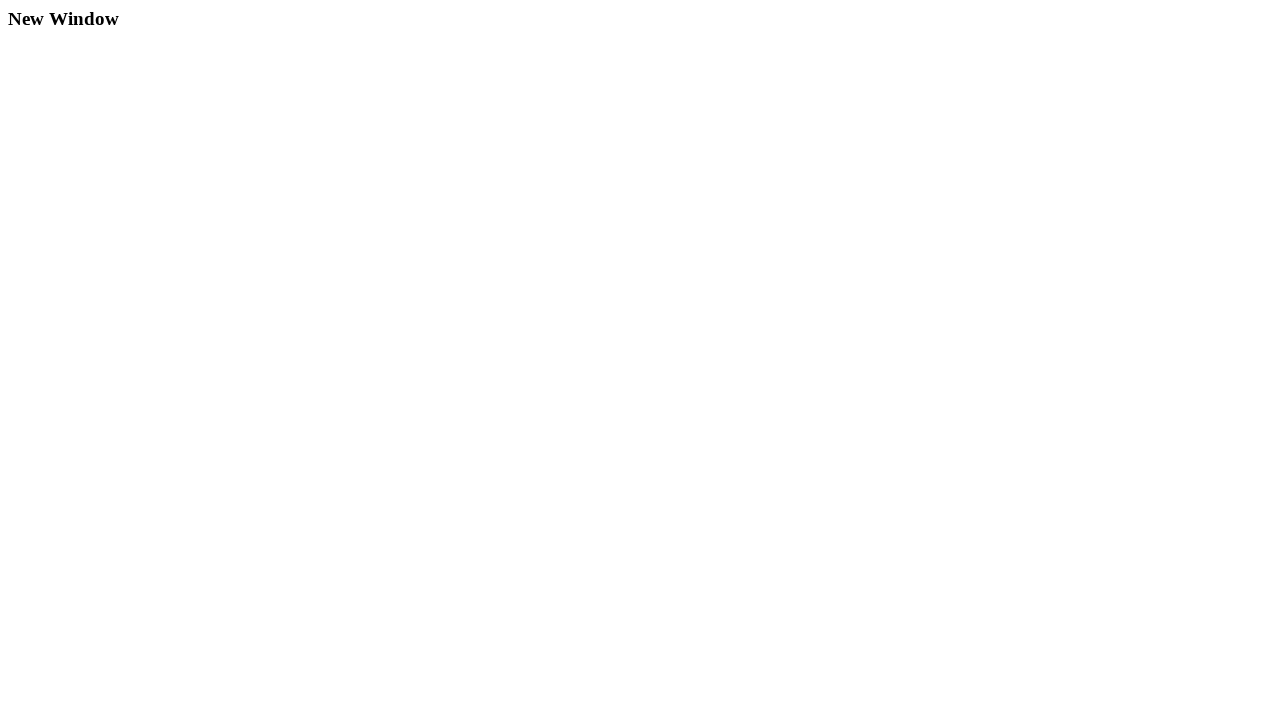

Closed child window
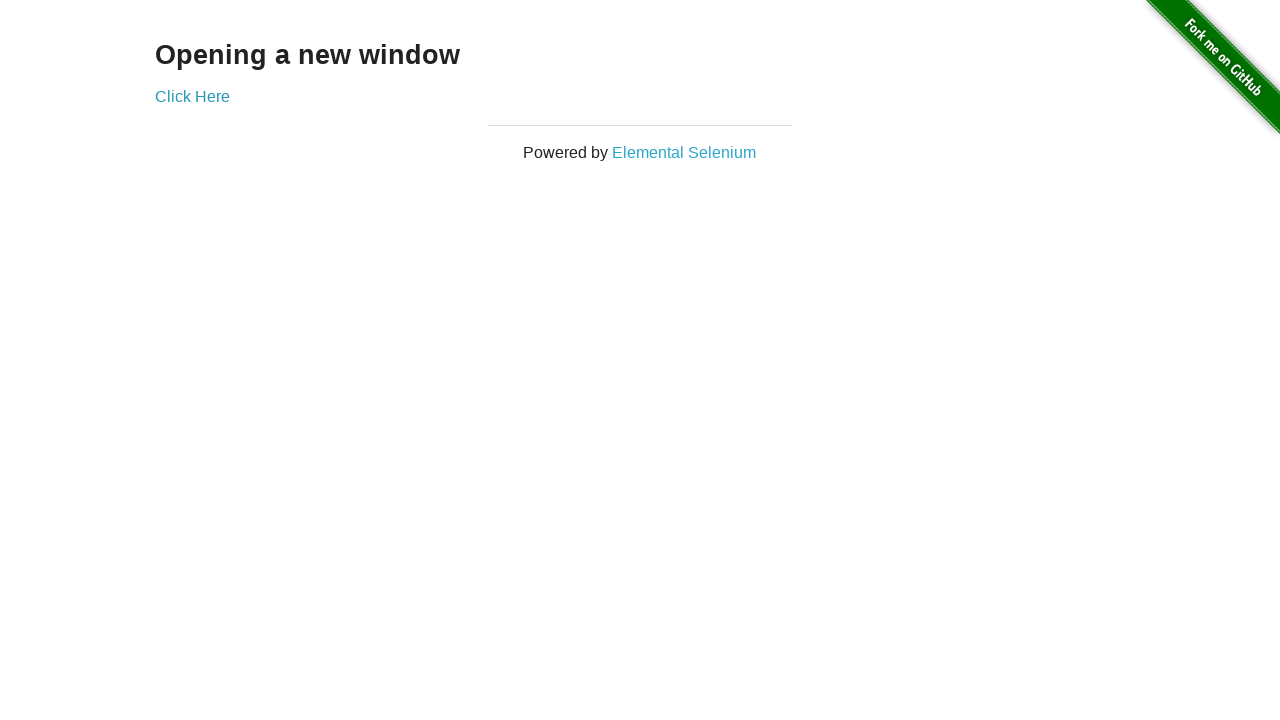

Verified parent window heading is 'Opening a new window'
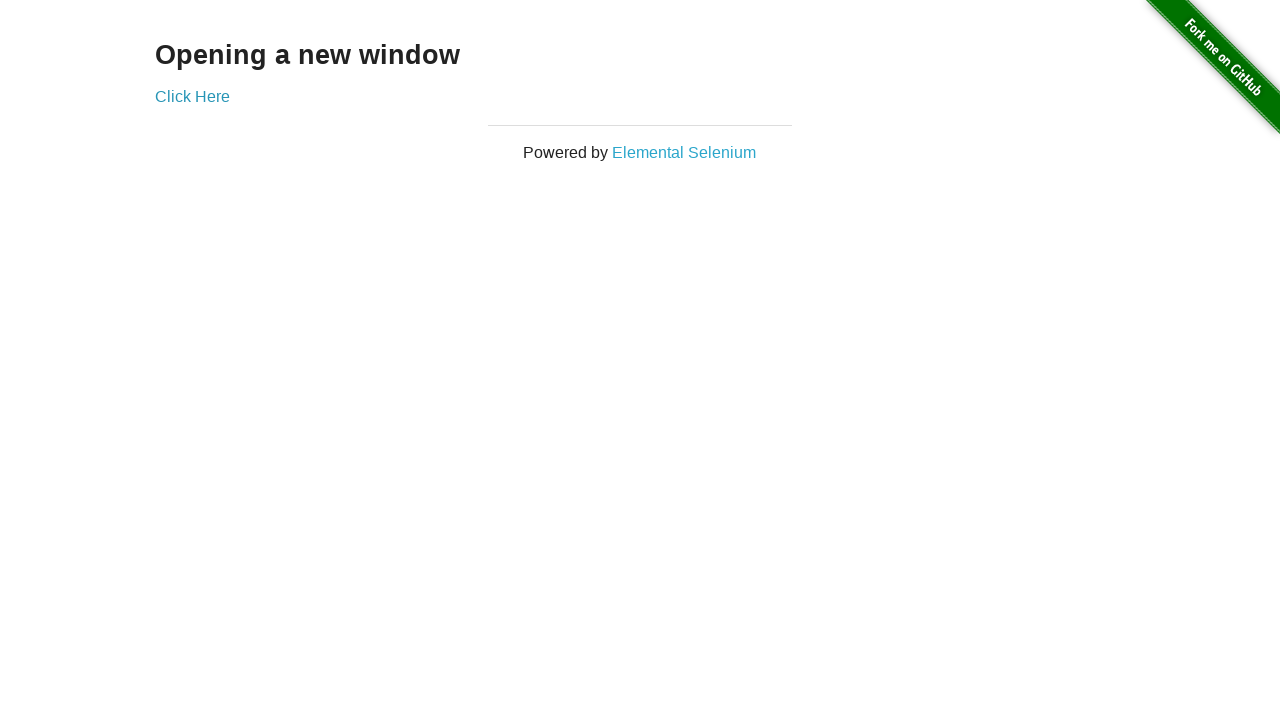

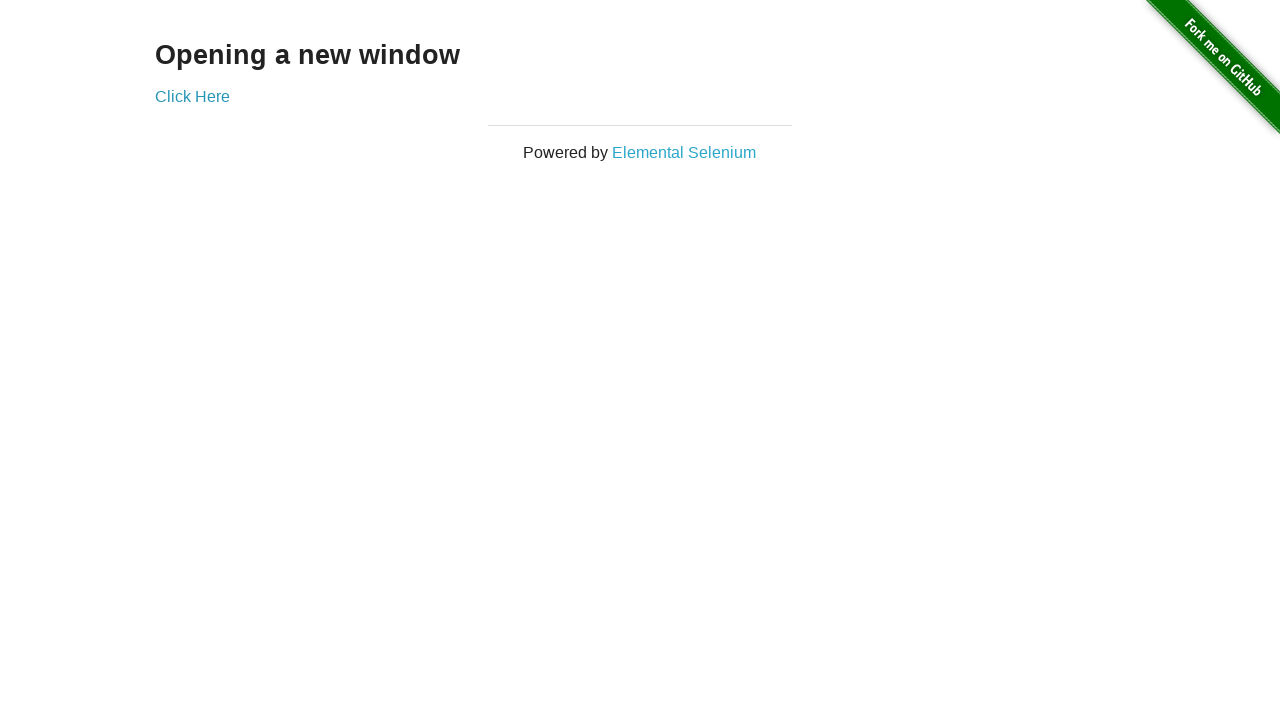